Navigates to a keypress testing page on Formy project. The original script appears incomplete but the navigation to the keyboard input test page is valid.

Starting URL: https://formy-project.herokuapp.com/keypress

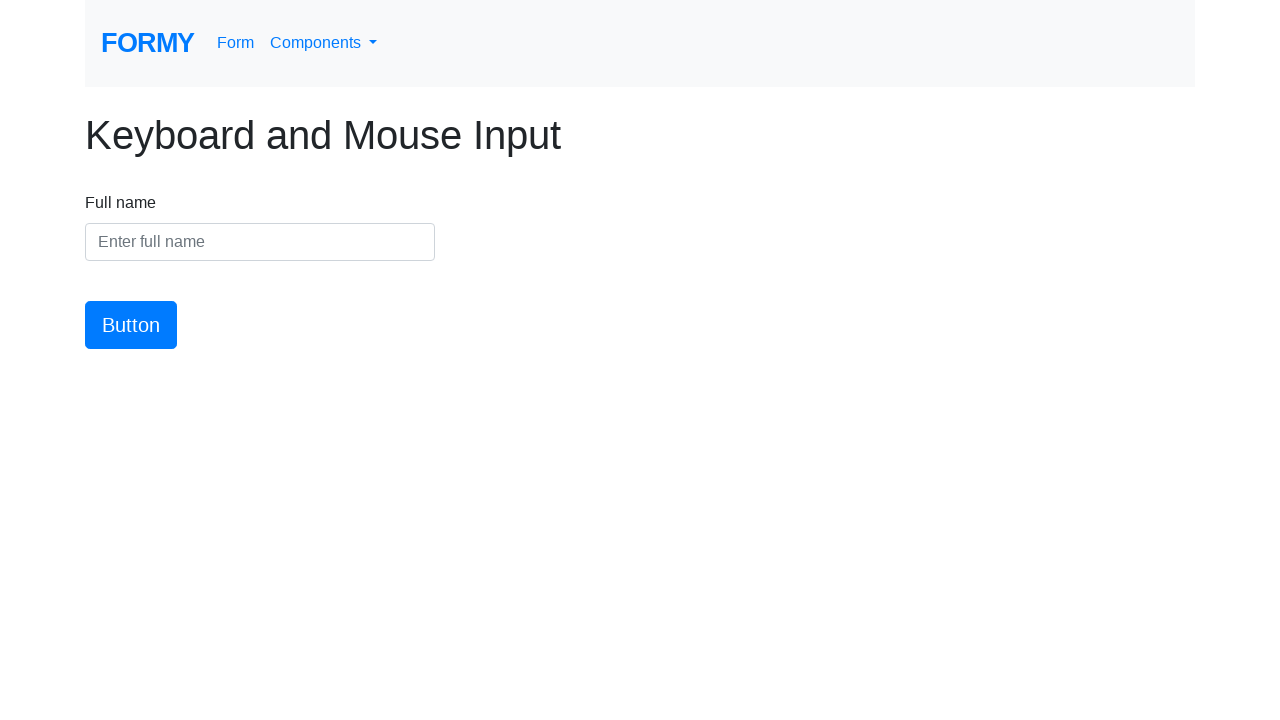

Waited for keypress input field to load
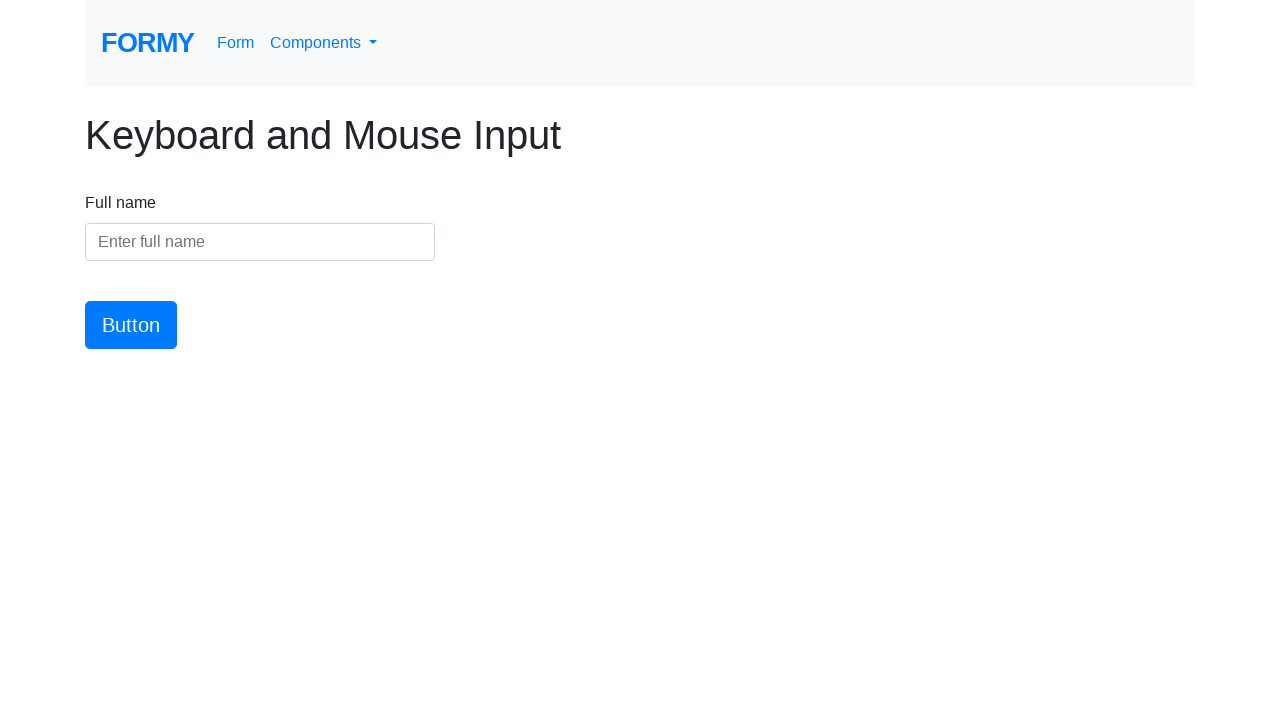

Filled keypress input field with 'Hello World' on input#name
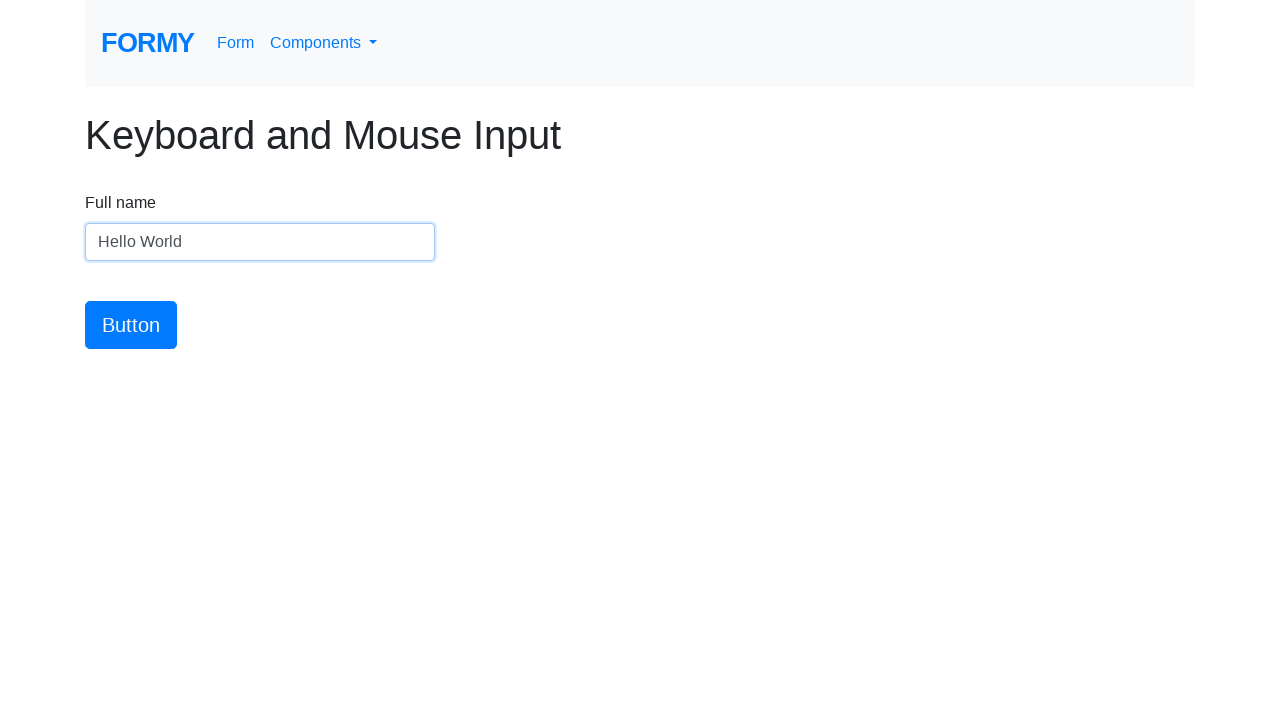

Pressed Enter key to test keypress functionality on input#name
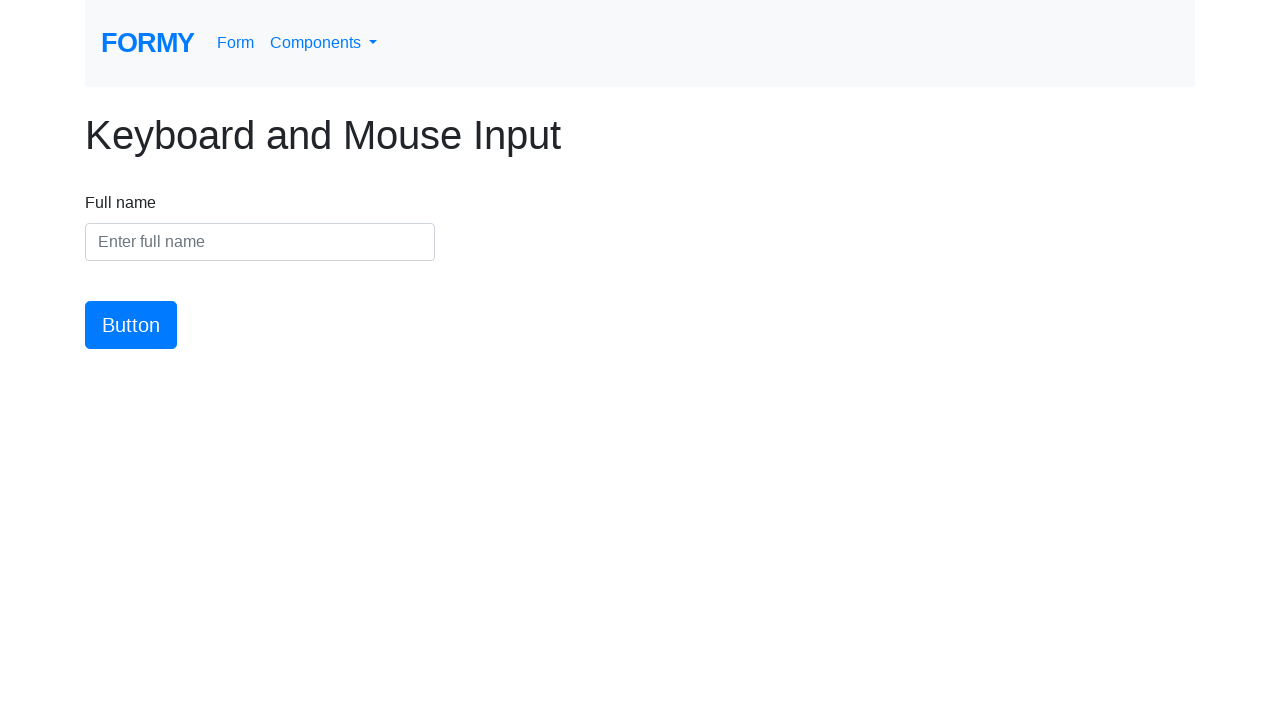

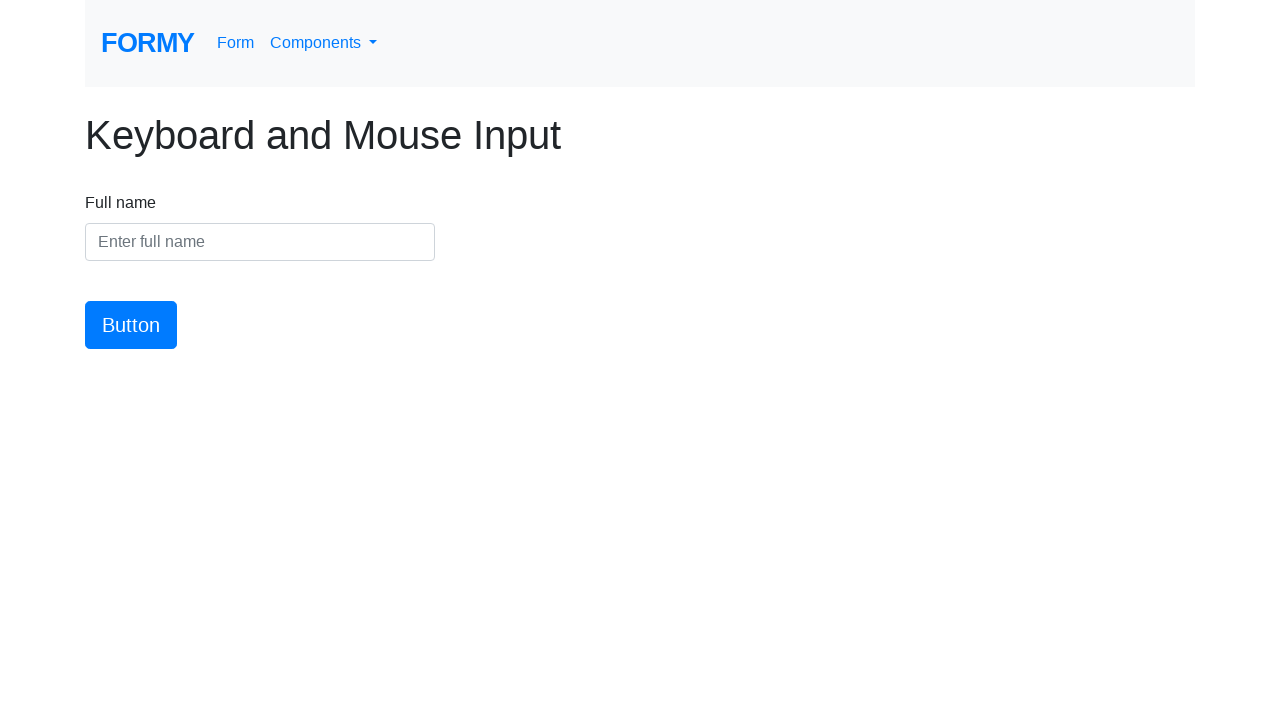